Navigates to a CSDN blog page and verifies that blog article links are present on the page

Starting URL: https://blog.csdn.net/lzw_java?type=blog

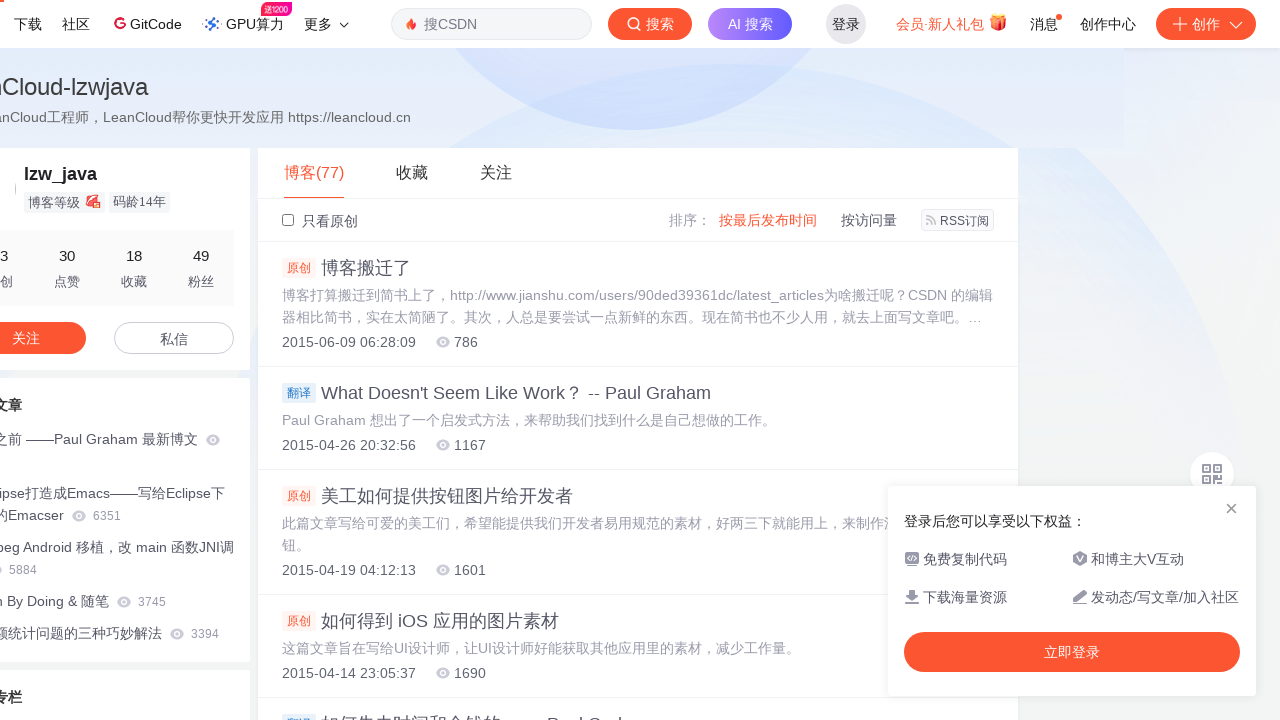

Navigated to CSDN blog page
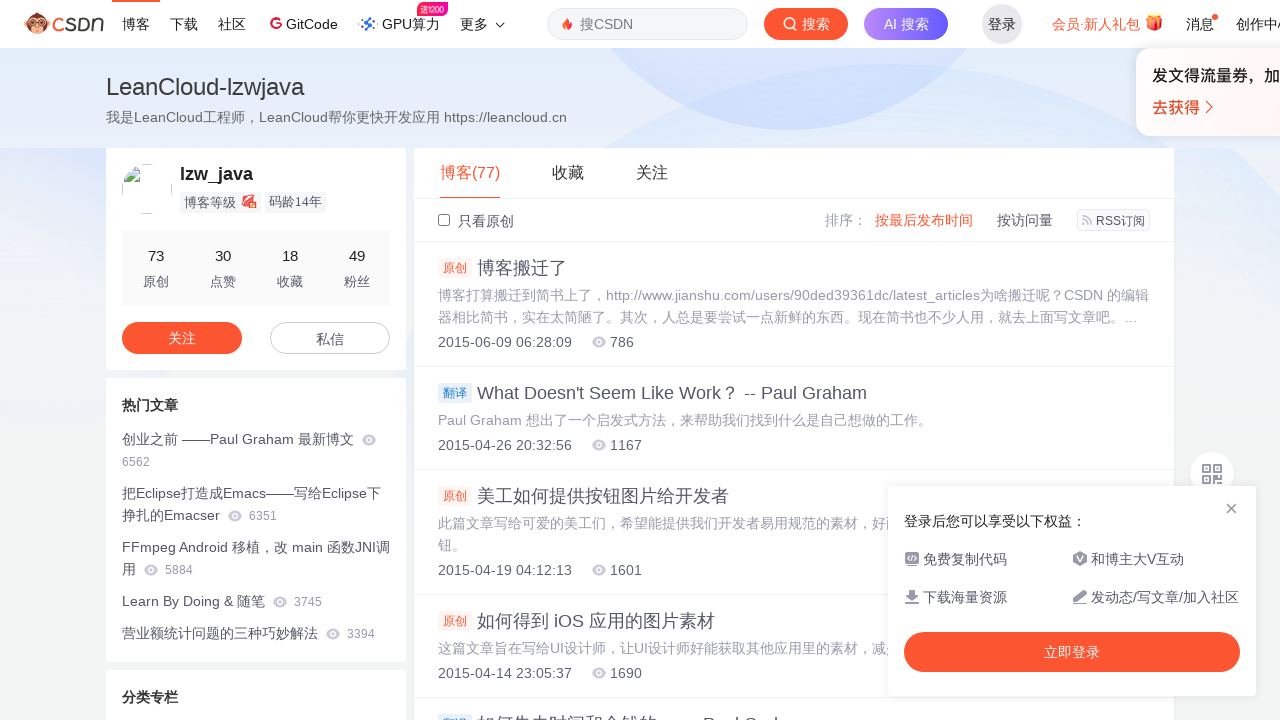

Waited for blog article links to load
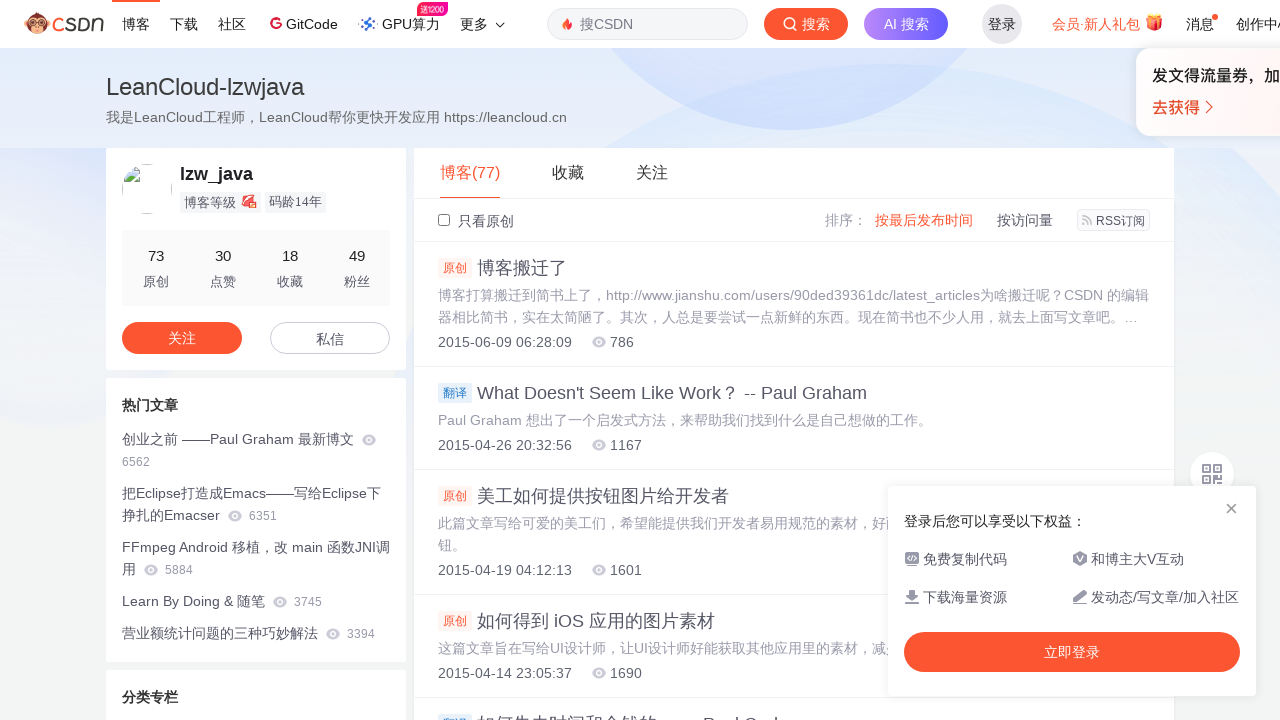

Found 75 blog article links on the page
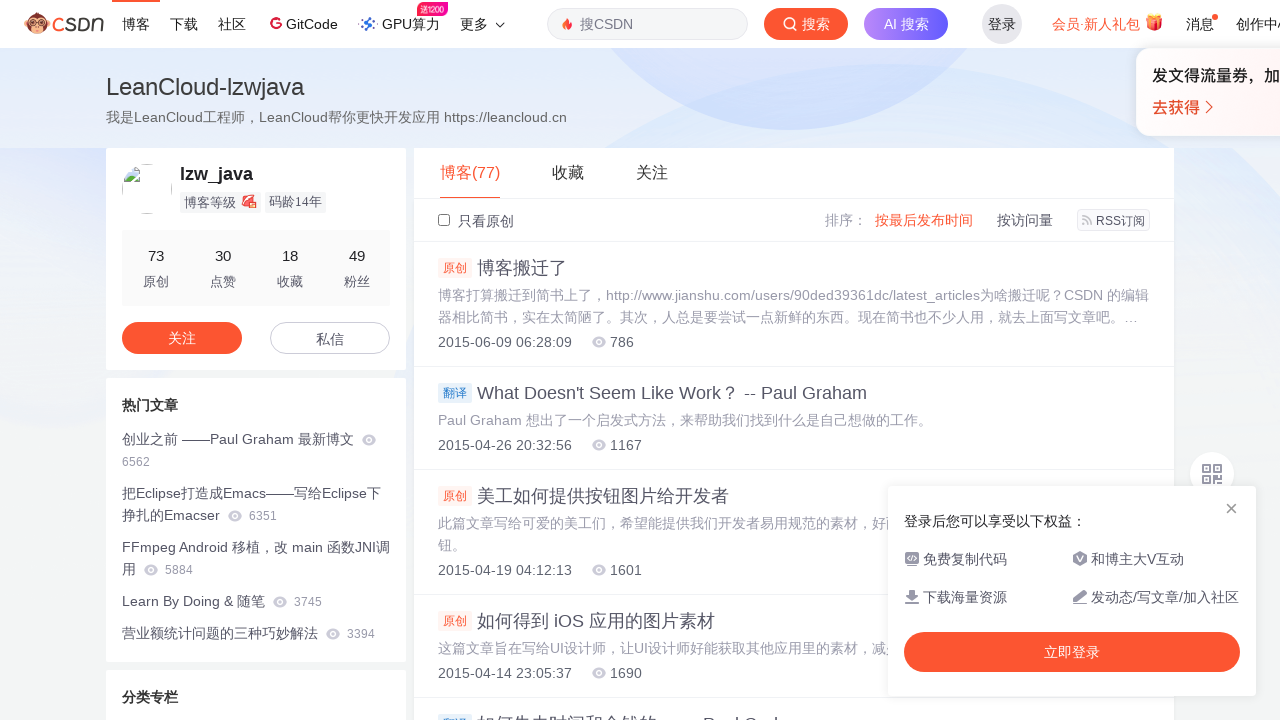

Verified that blog article links are present on the page
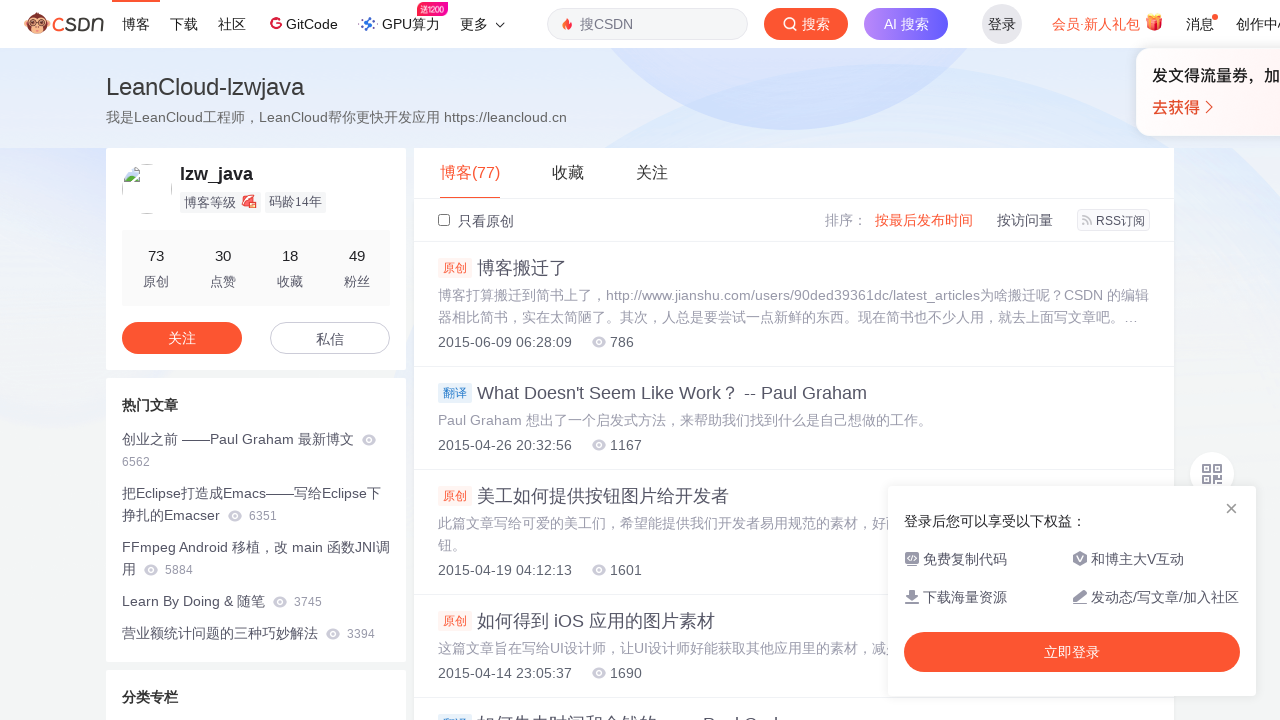

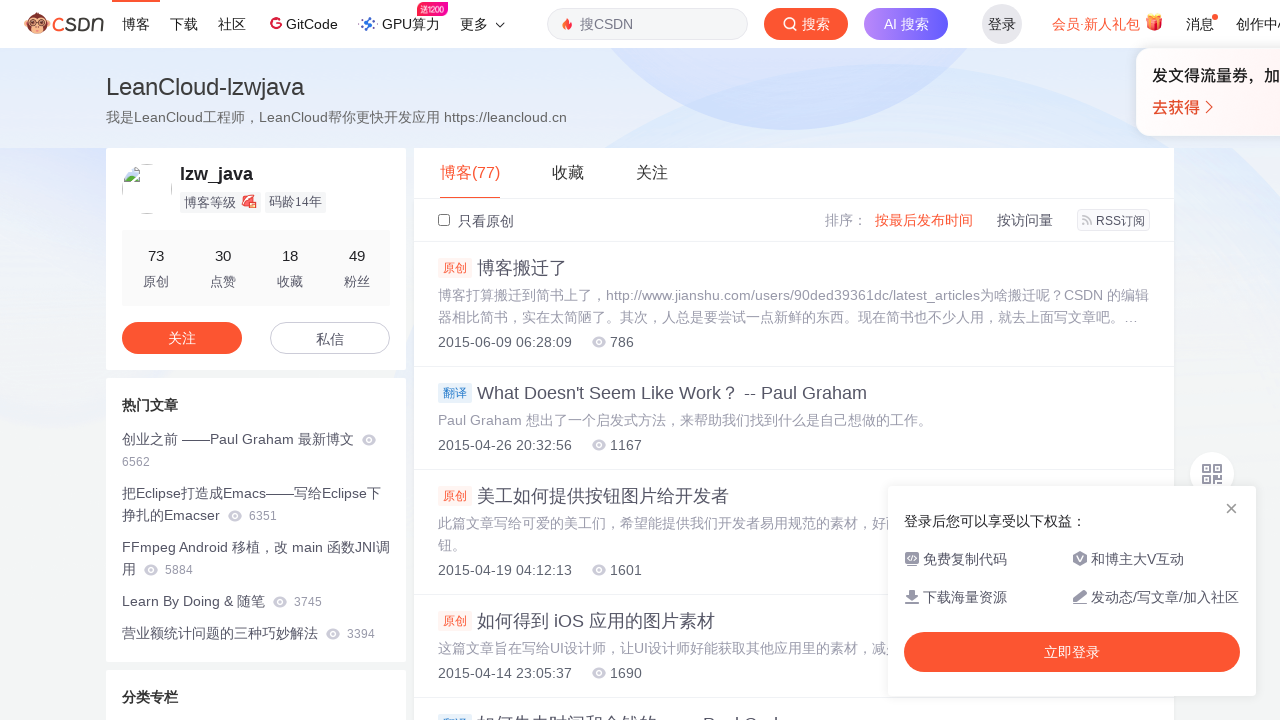